Tests alert handling functionality by triggering confirm dialogs and accepting/dismissing them using JavaScript execution

Starting URL: https://demoqa.com/alerts

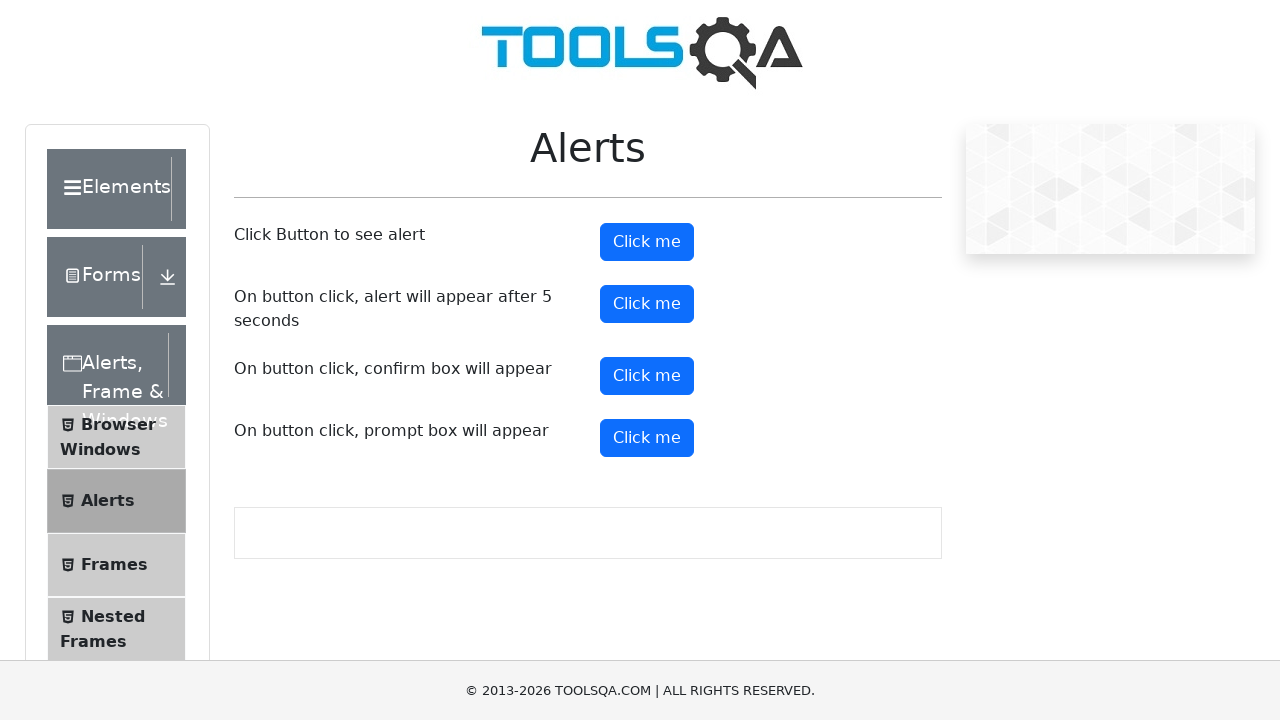

Clicked confirm button using JavaScript execution
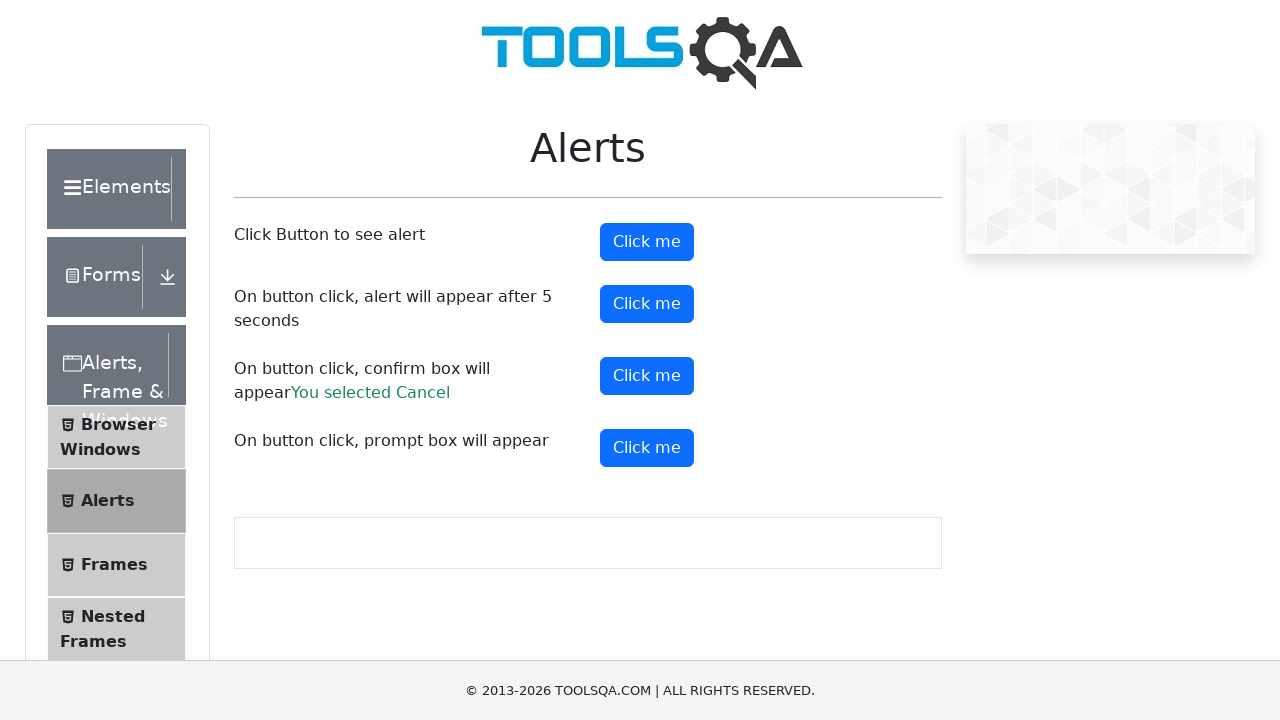

Set up dialog handler to accept alerts
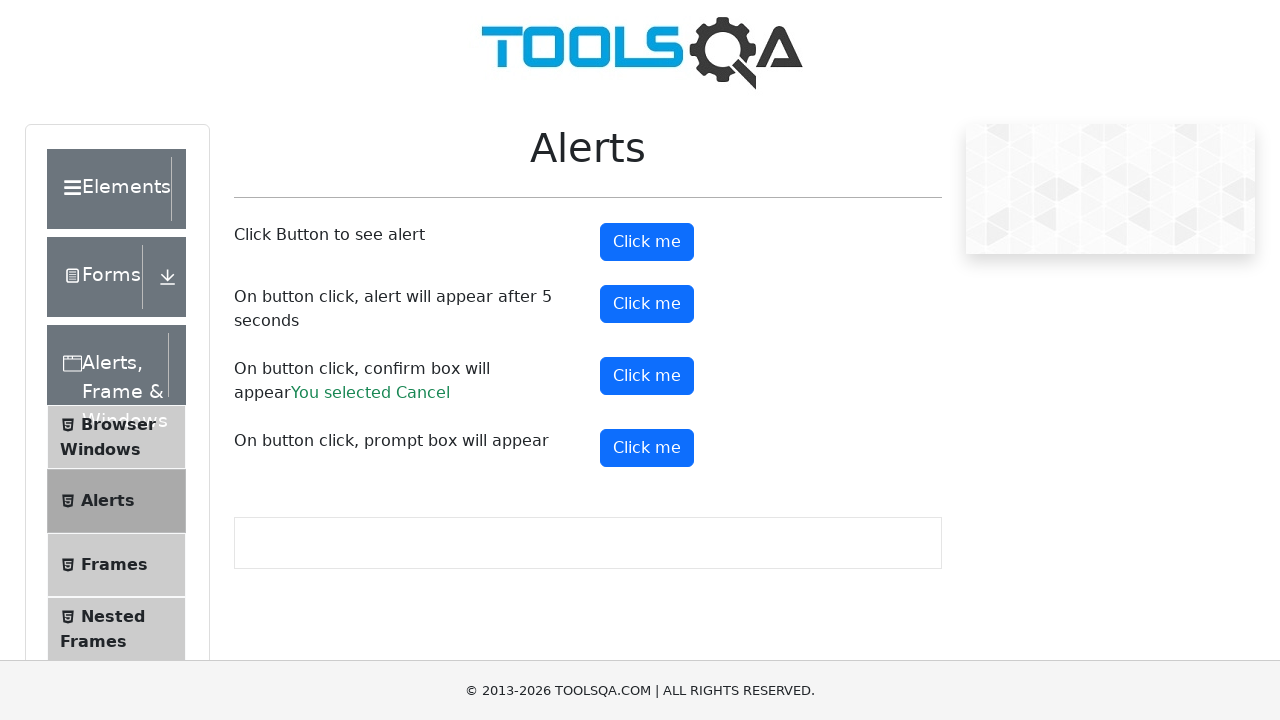

Waited 2 seconds for alert to process
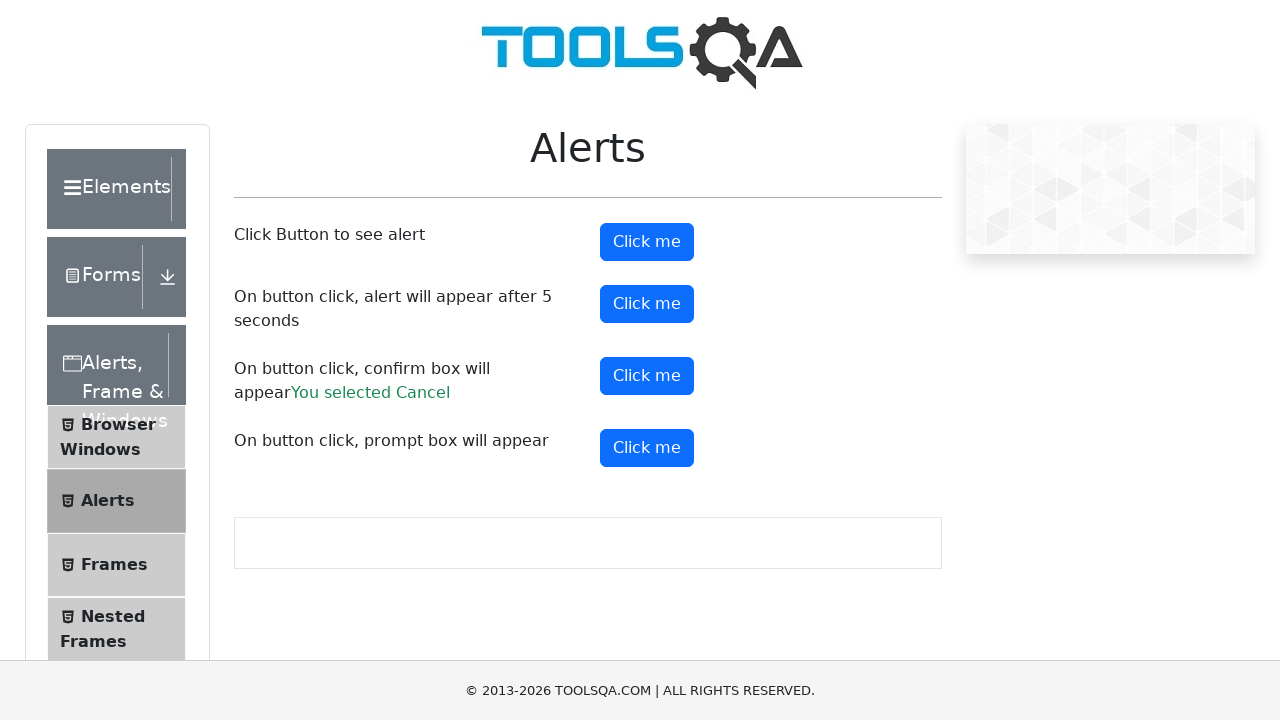

Clicked confirm button again using JavaScript execution
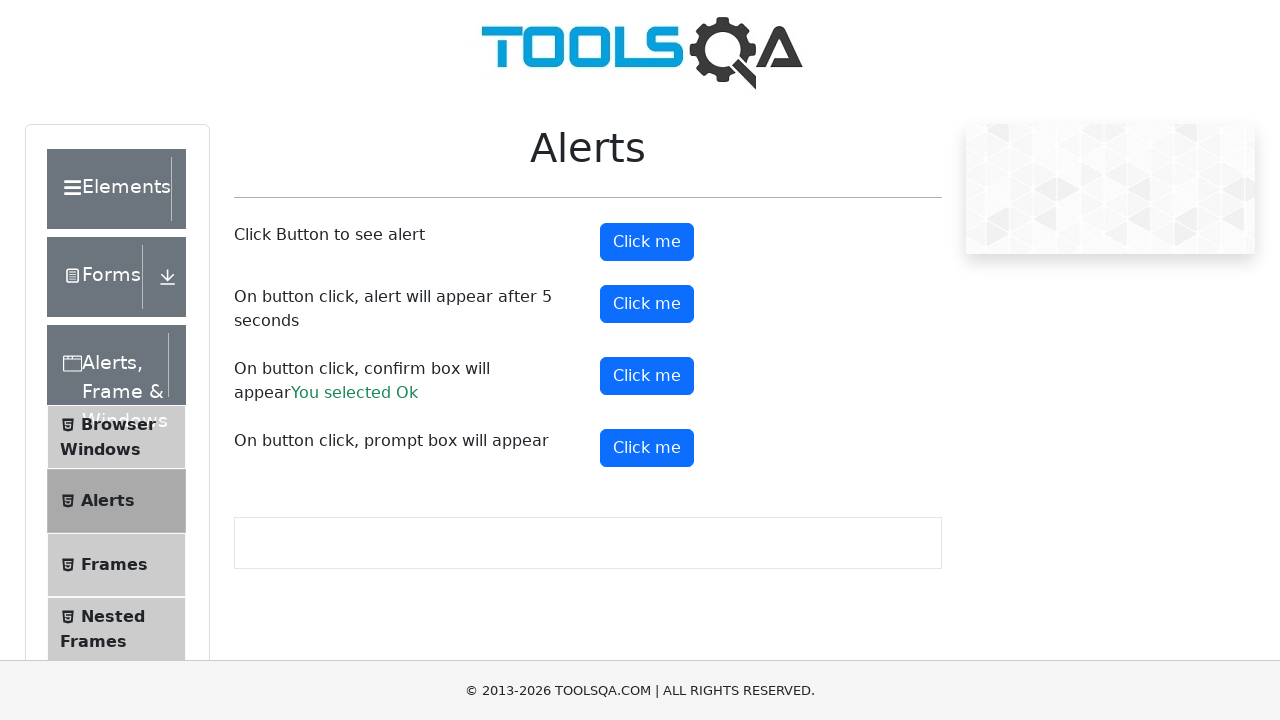

Set up dialog handler to dismiss the next alert
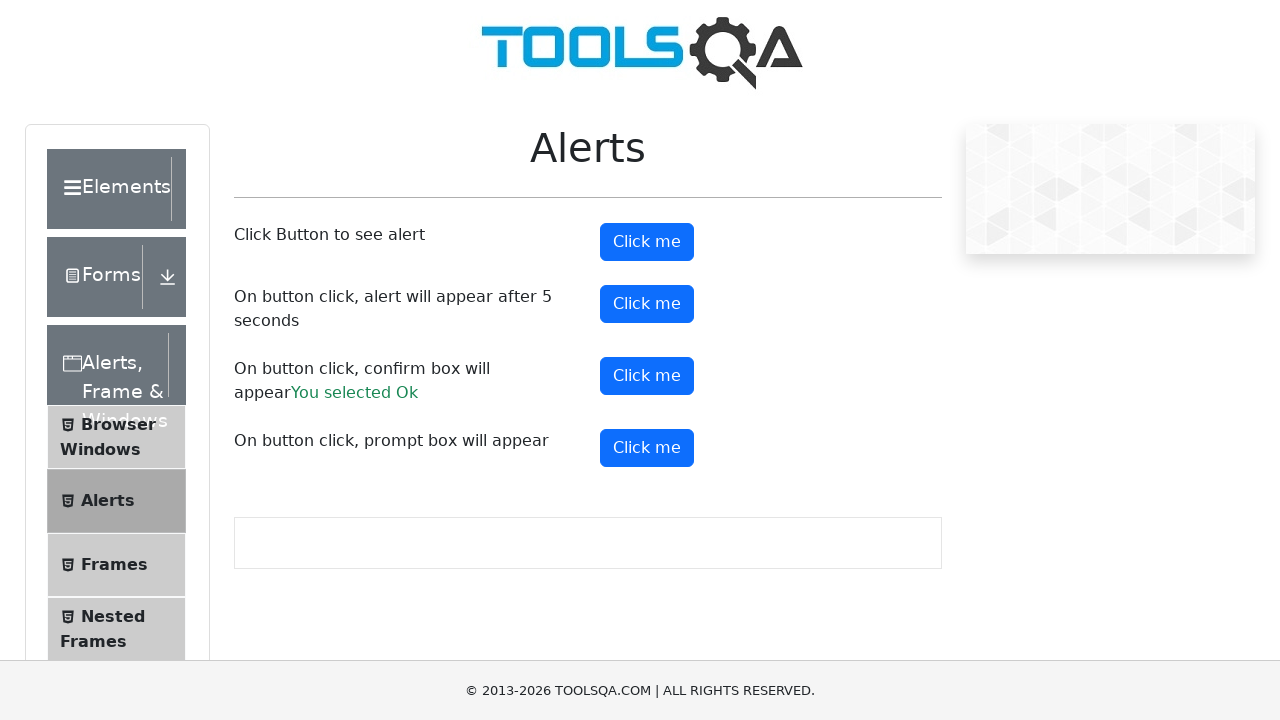

Waited 2 seconds for alert dismissal to process
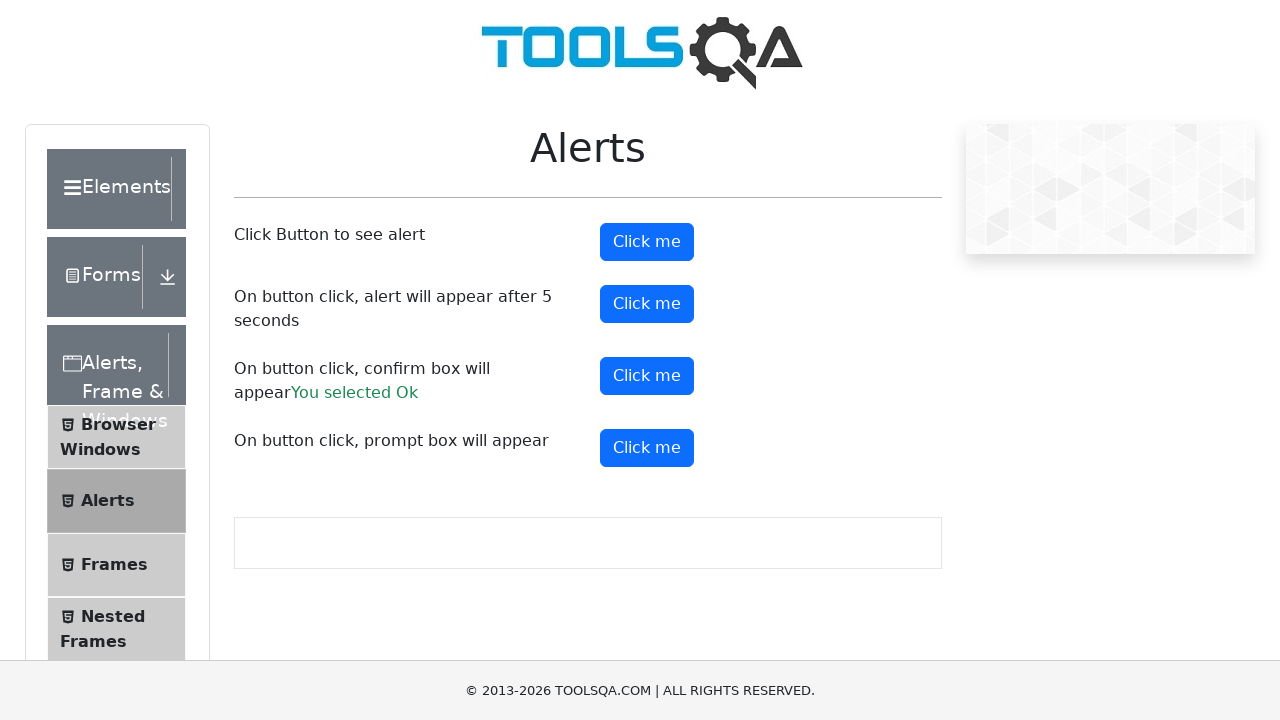

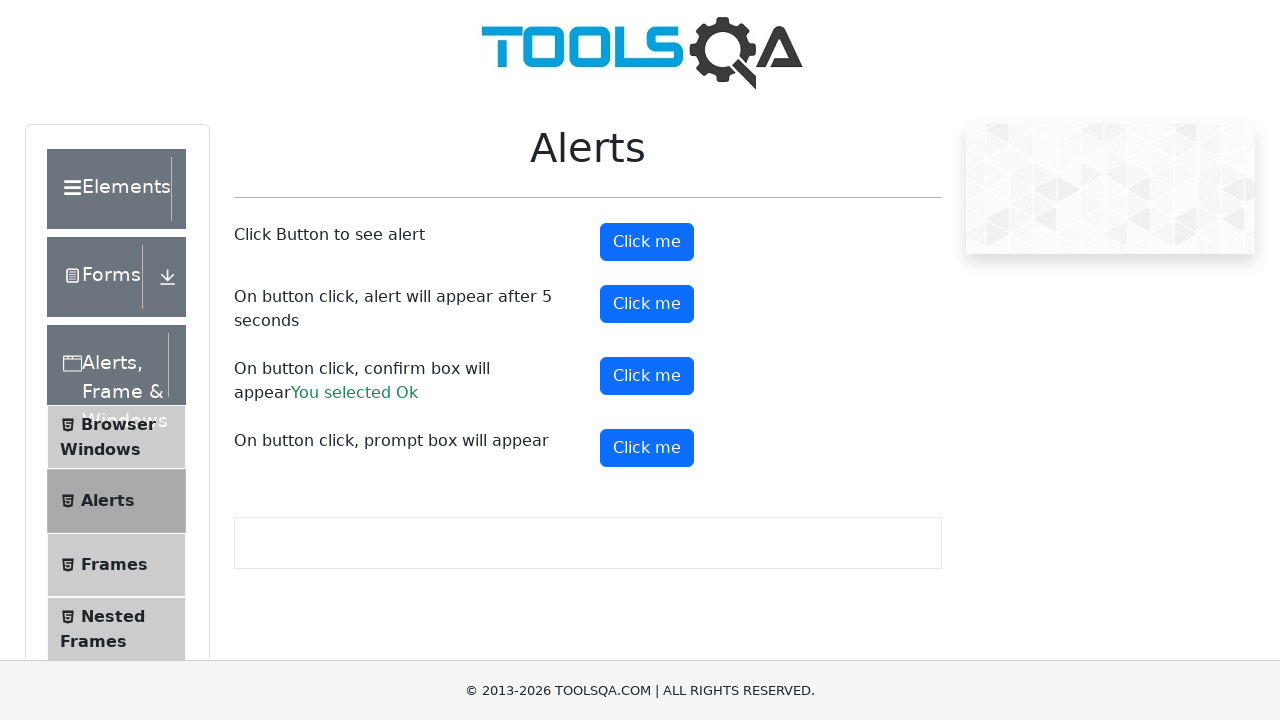